Tests editing a todo item by double-clicking and entering new text

Starting URL: https://demo.playwright.dev/todomvc

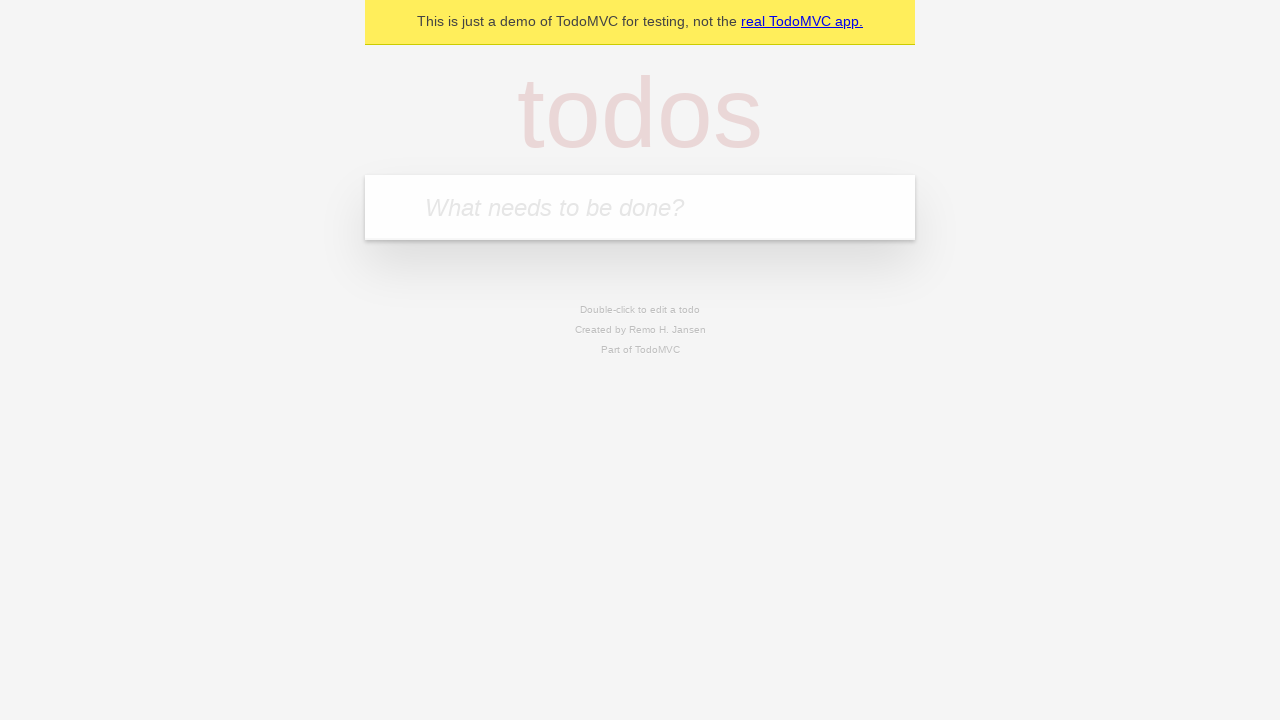

Located the todo input field
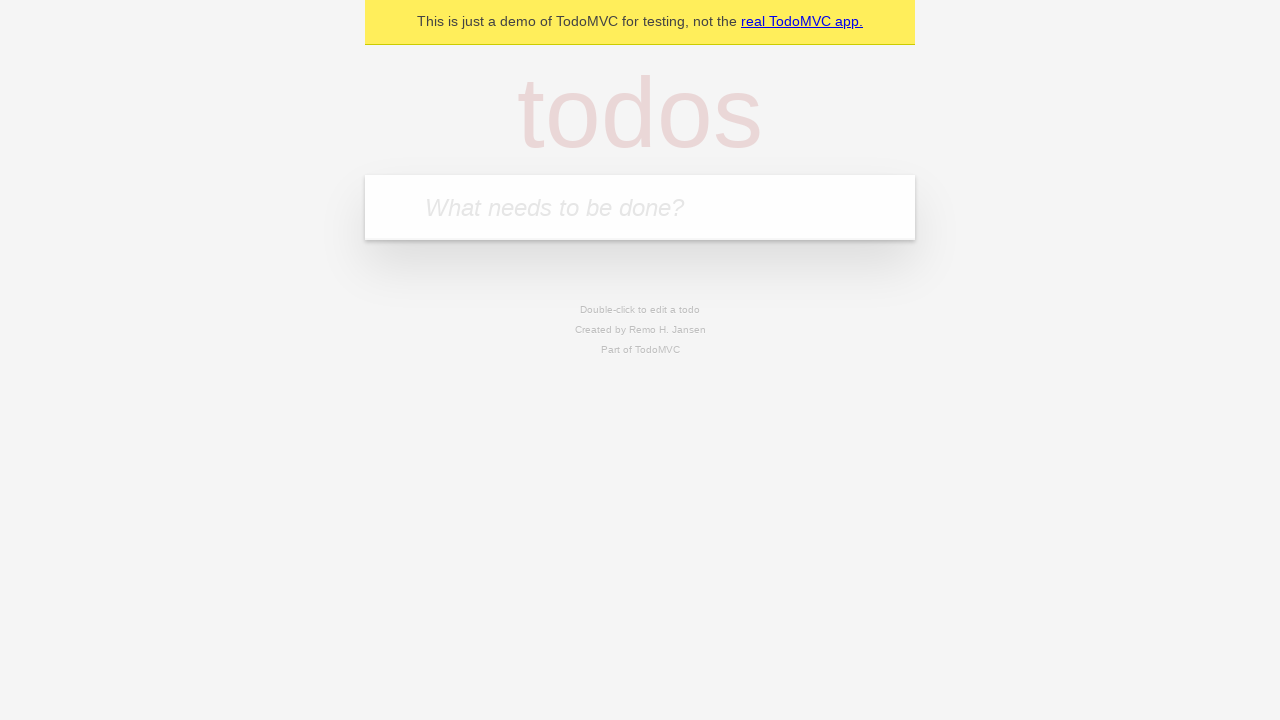

Filled first todo with 'buy some cheese' on internal:attr=[placeholder="What needs to be done?"i]
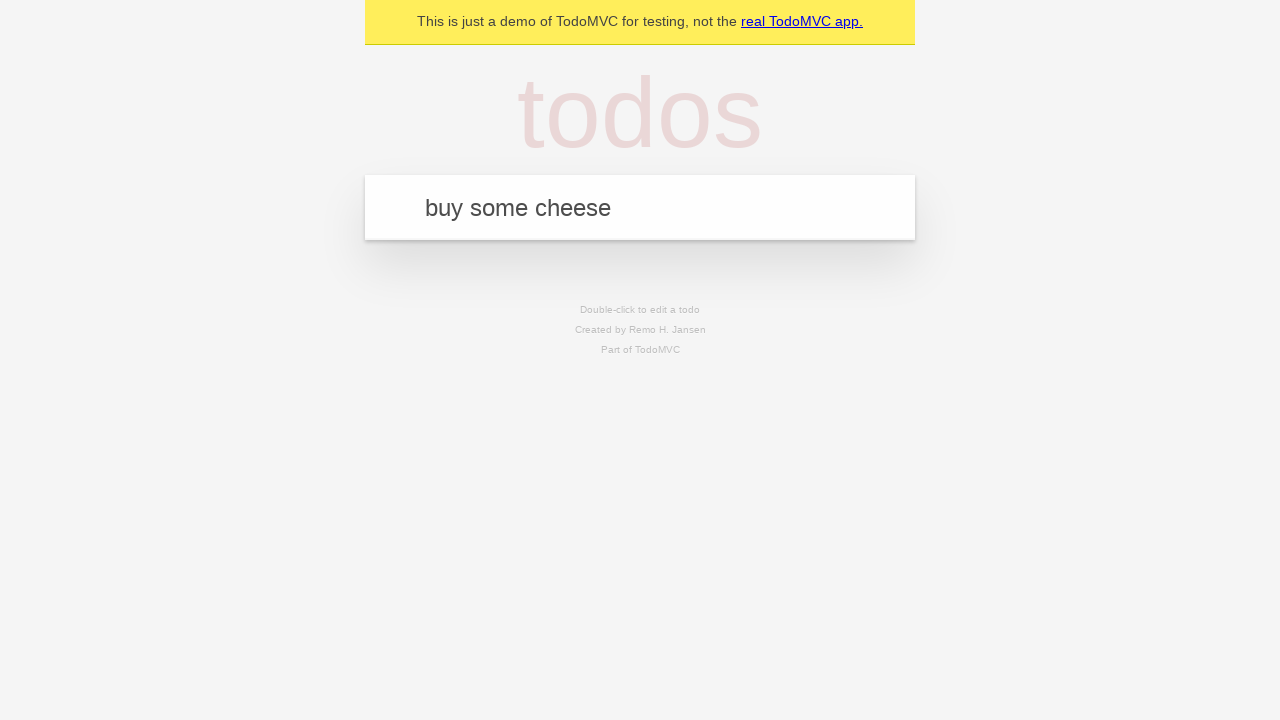

Pressed Enter to add first todo on internal:attr=[placeholder="What needs to be done?"i]
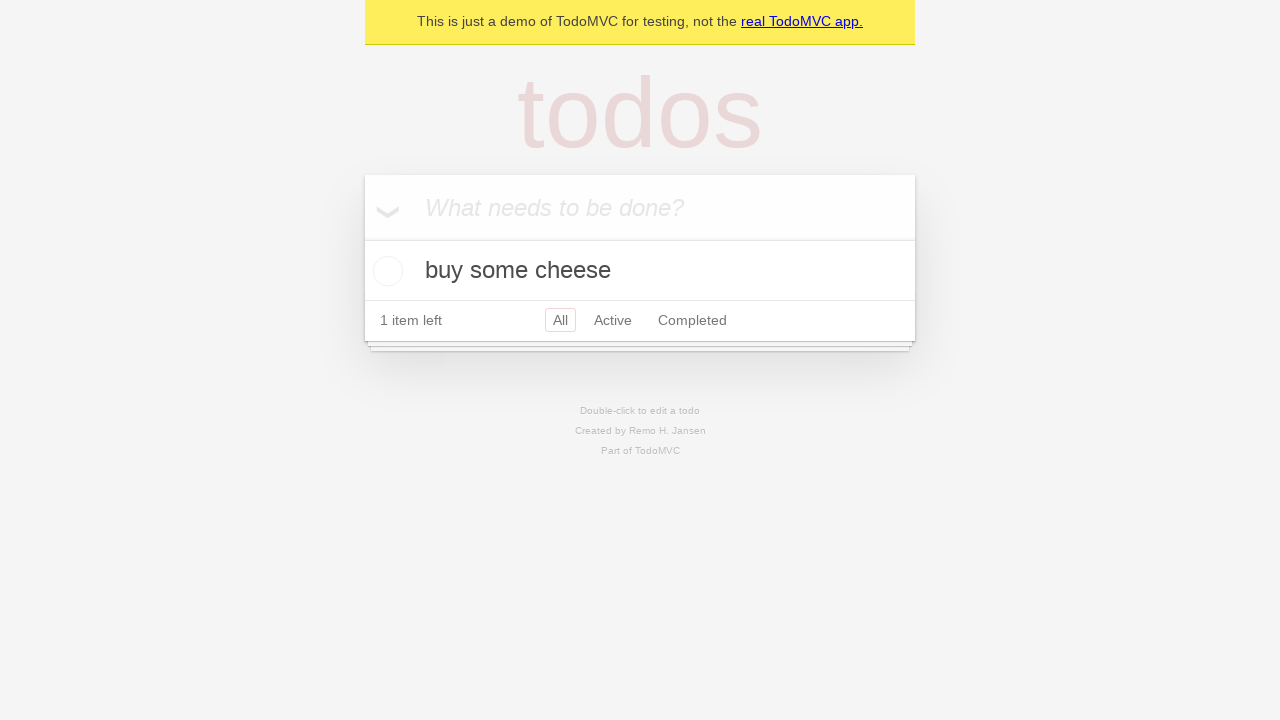

Filled second todo with 'feed the cat' on internal:attr=[placeholder="What needs to be done?"i]
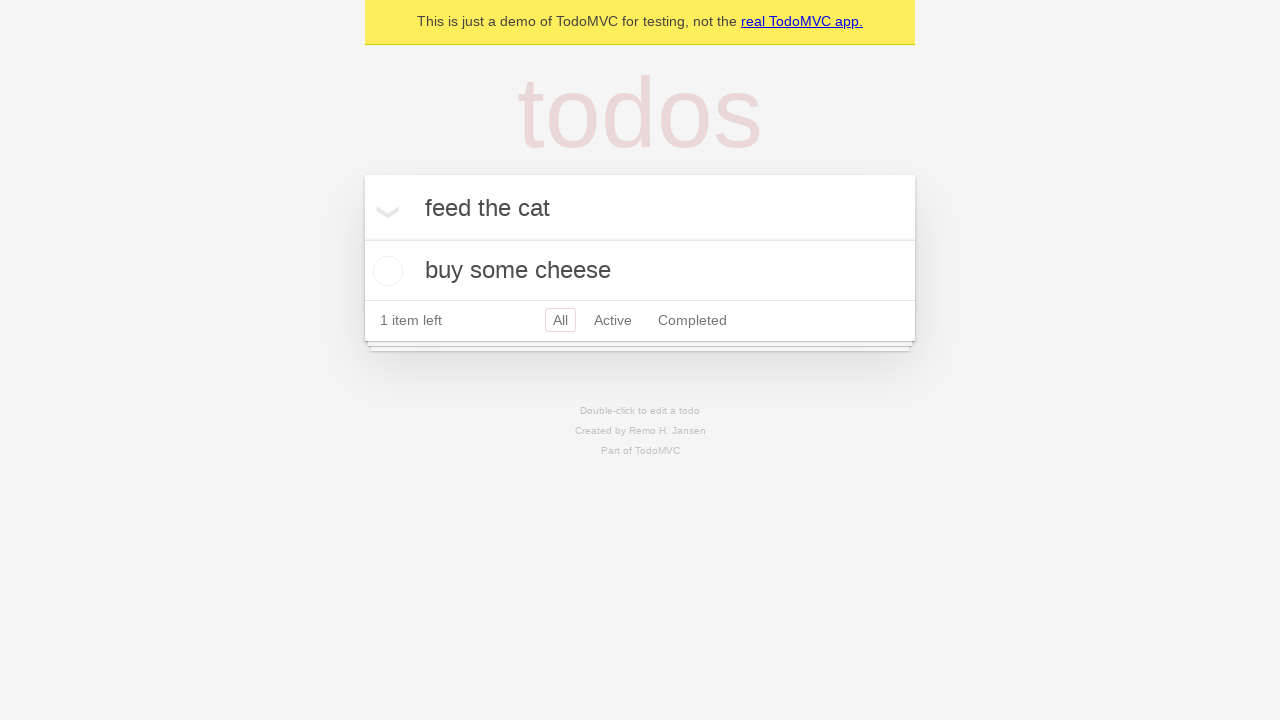

Pressed Enter to add second todo on internal:attr=[placeholder="What needs to be done?"i]
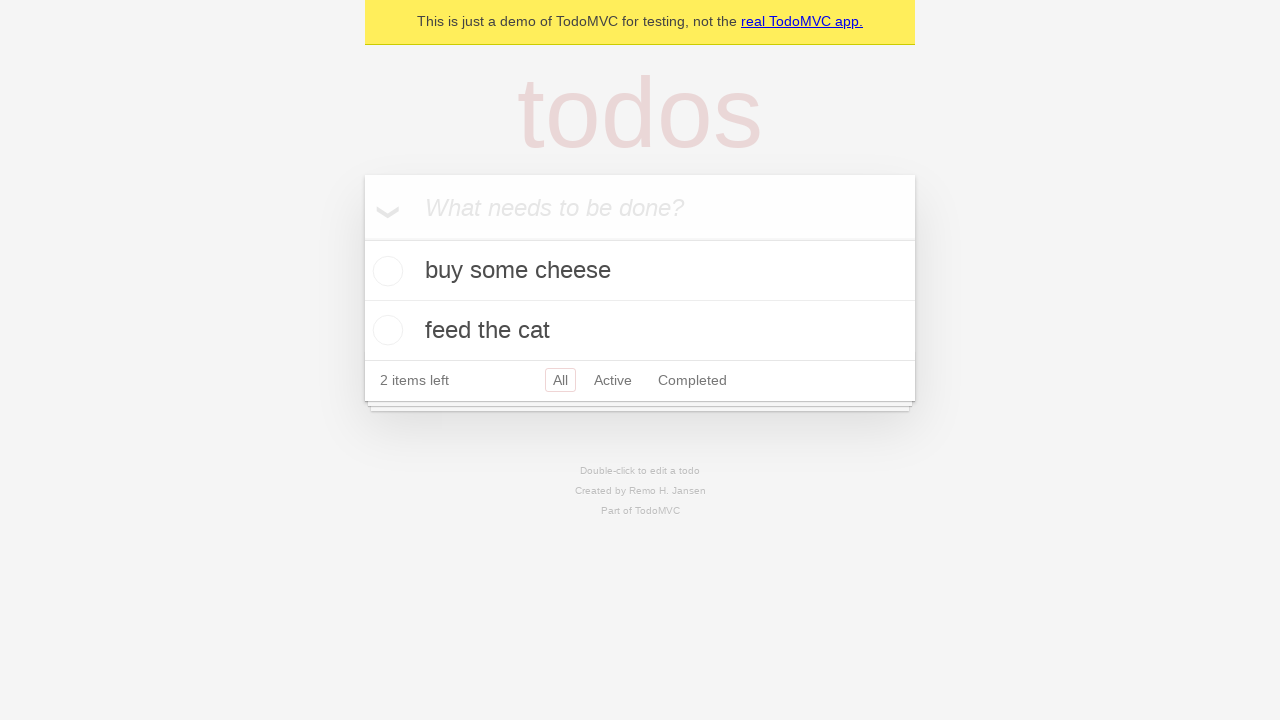

Filled third todo with 'book a doctors appointment' on internal:attr=[placeholder="What needs to be done?"i]
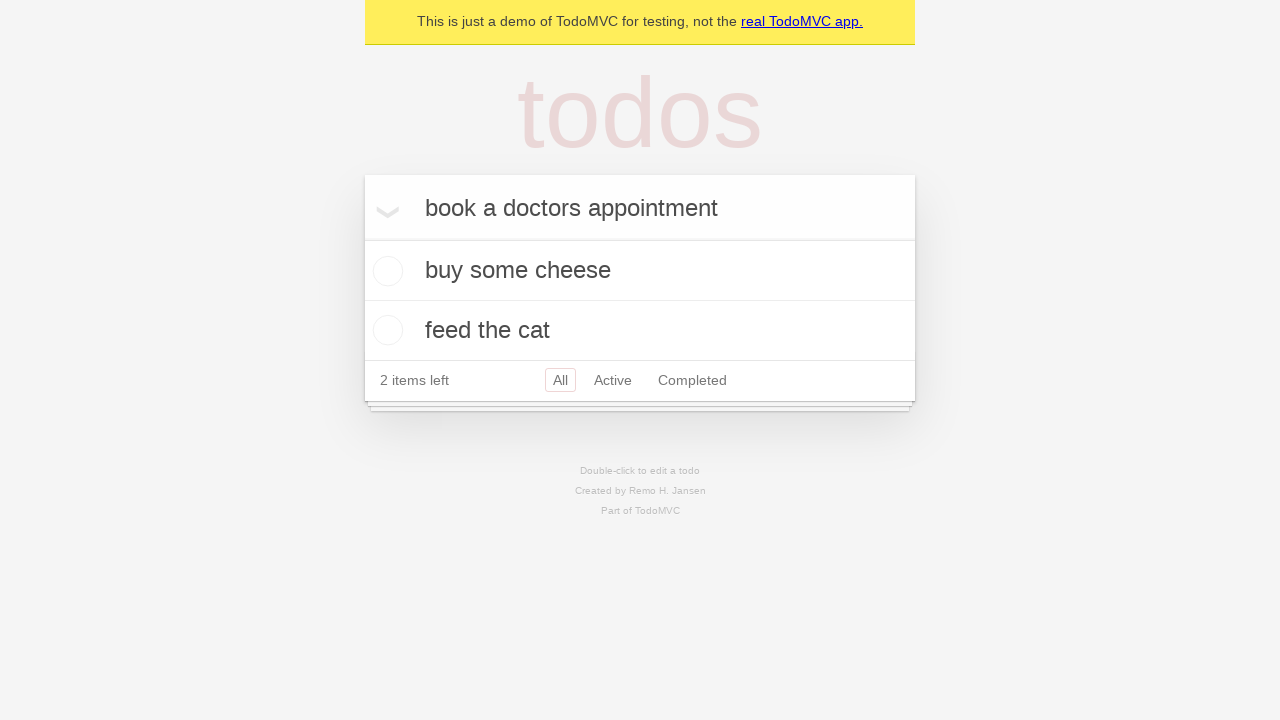

Pressed Enter to add third todo on internal:attr=[placeholder="What needs to be done?"i]
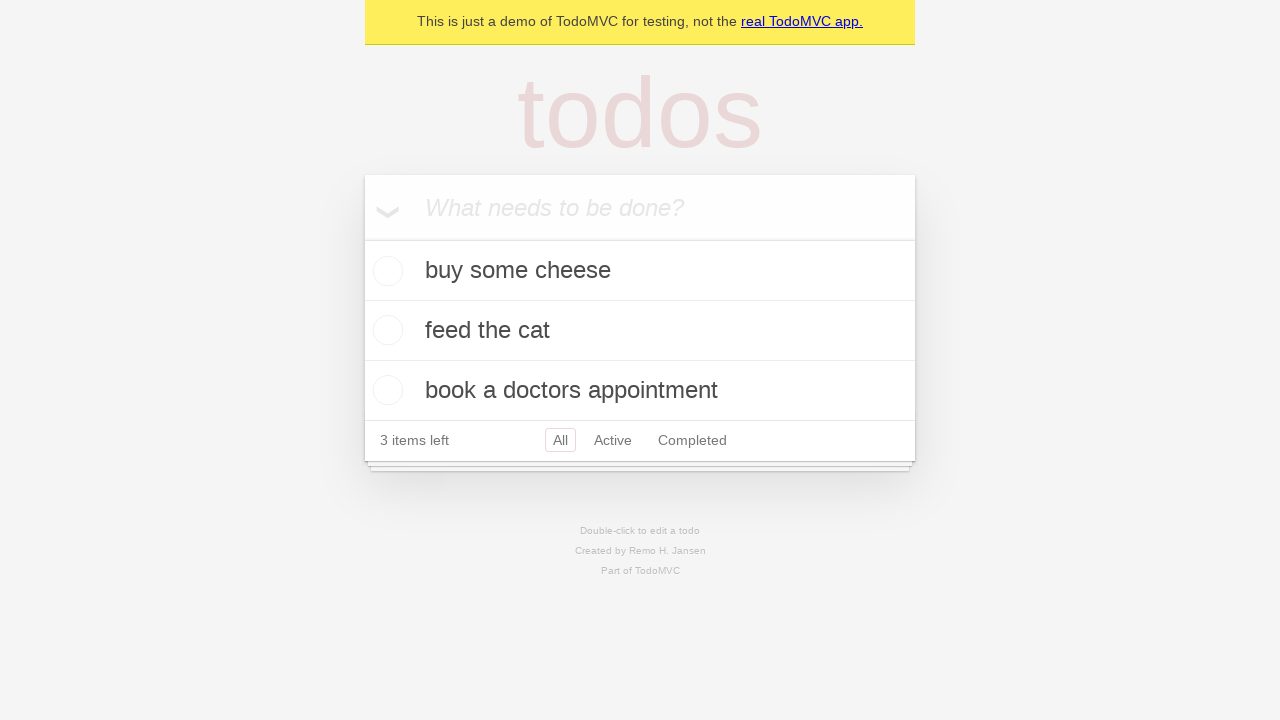

Located all todo items
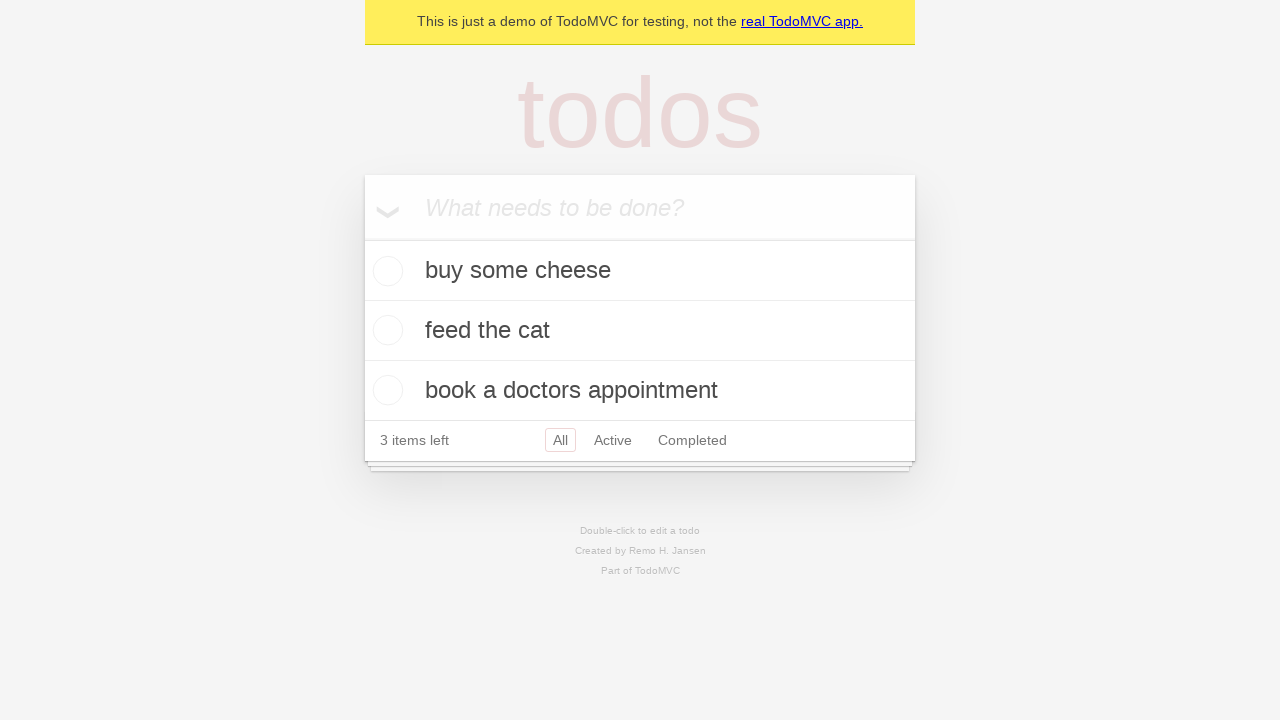

Selected the second todo item
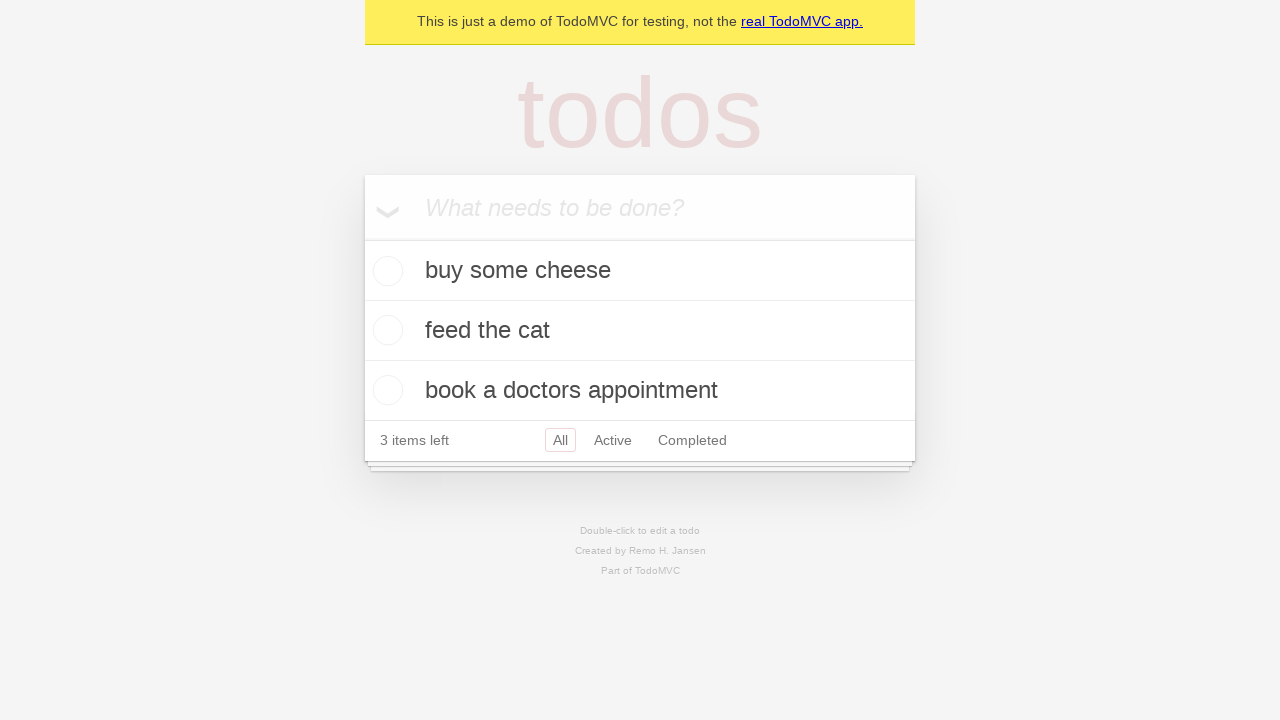

Double-clicked the second todo to enter edit mode at (640, 331) on internal:testid=[data-testid="todo-item"s] >> nth=1
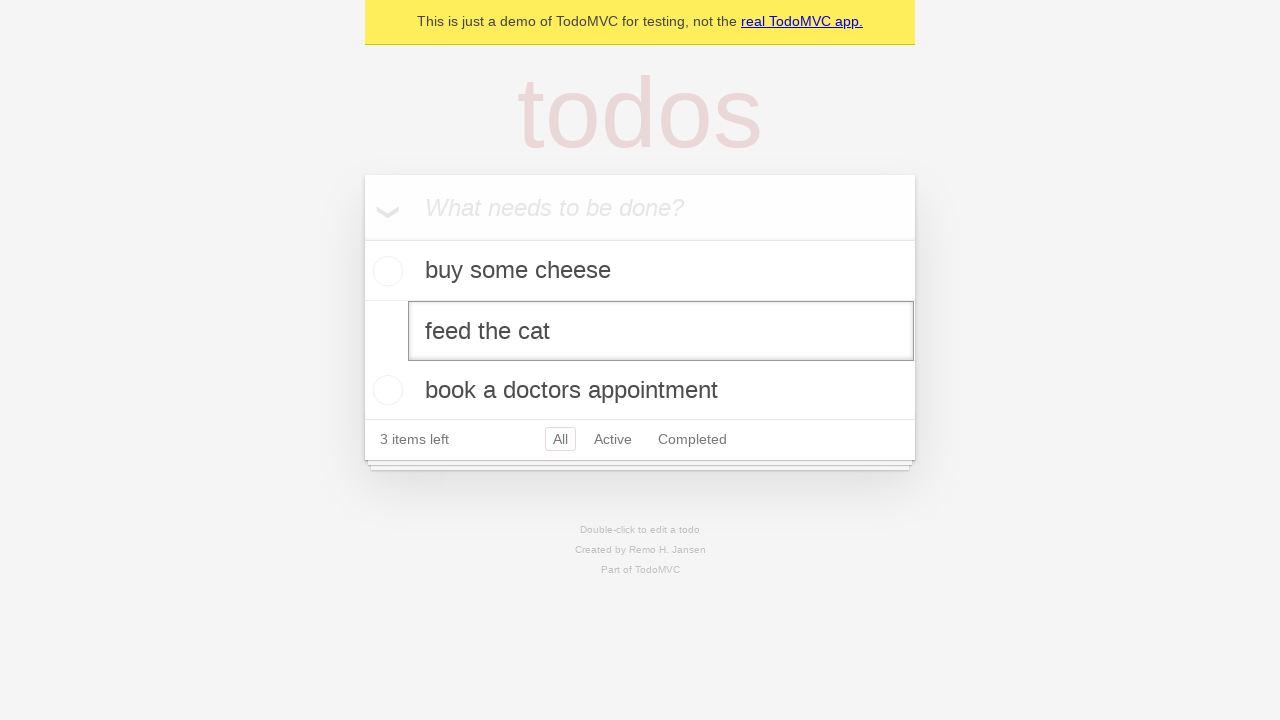

Filled edit textbox with 'buy some sausages' on internal:testid=[data-testid="todo-item"s] >> nth=1 >> internal:role=textbox[nam
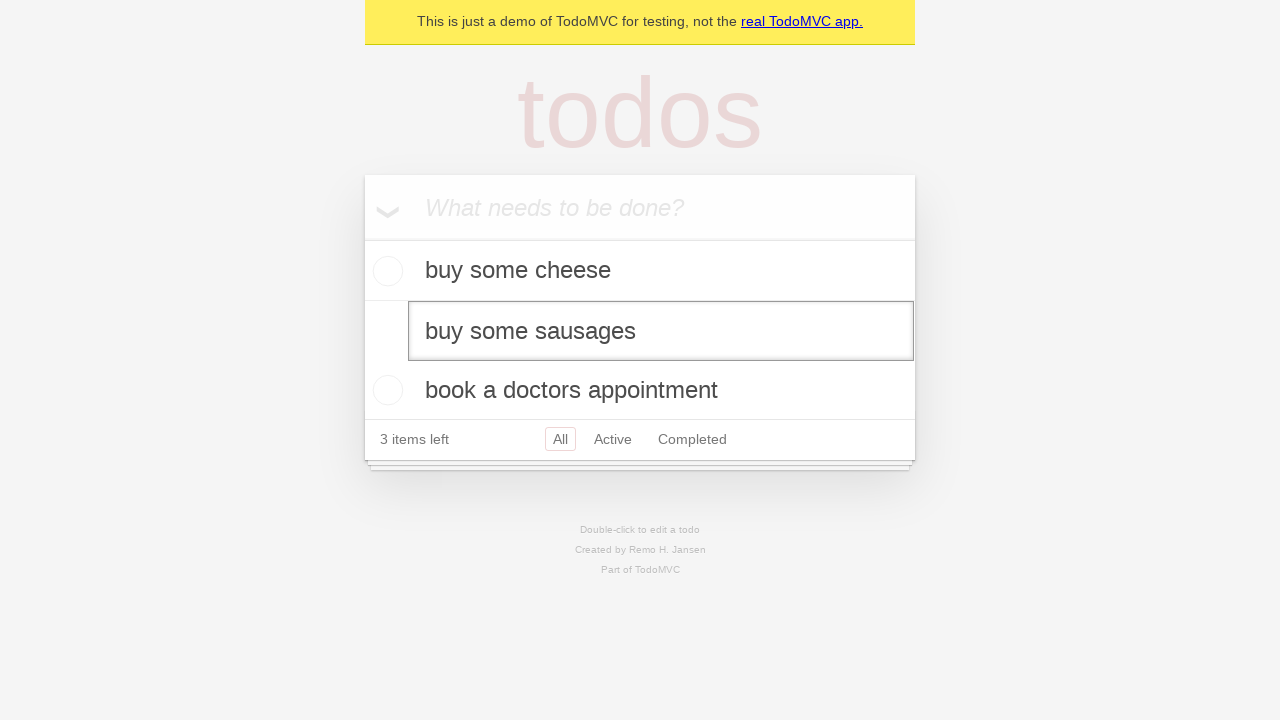

Pressed Enter to save the edited todo on internal:testid=[data-testid="todo-item"s] >> nth=1 >> internal:role=textbox[nam
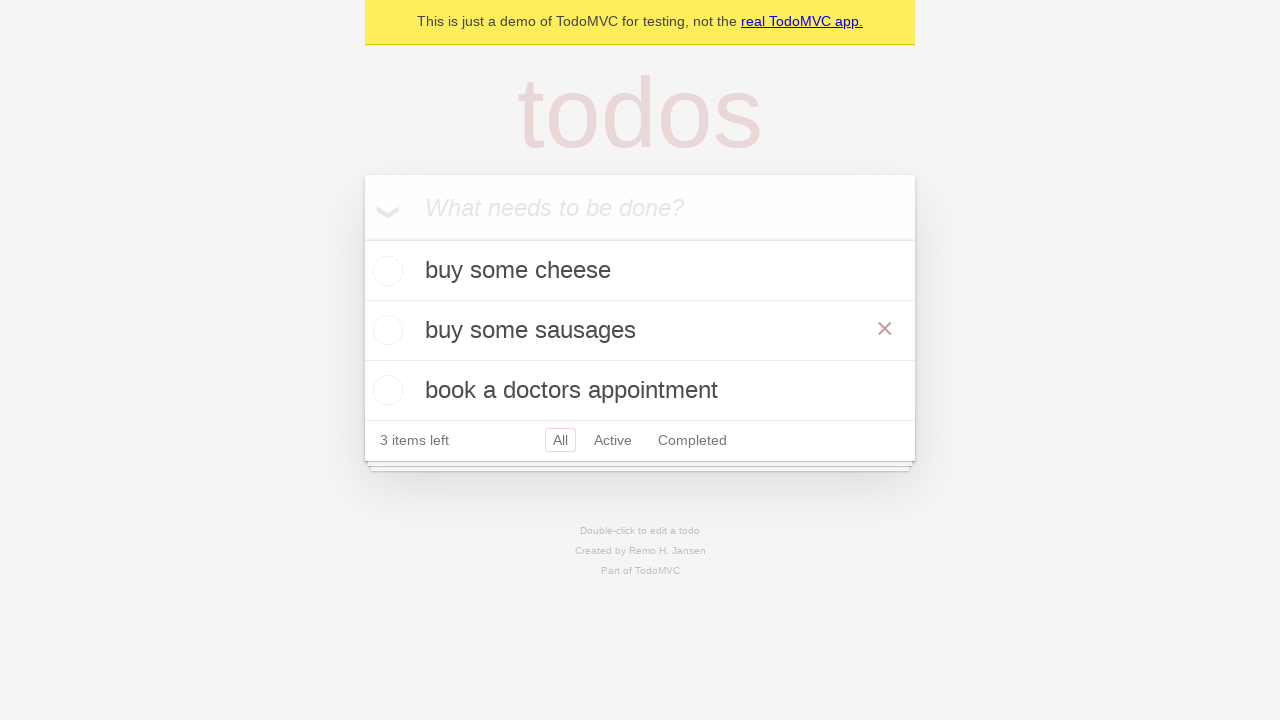

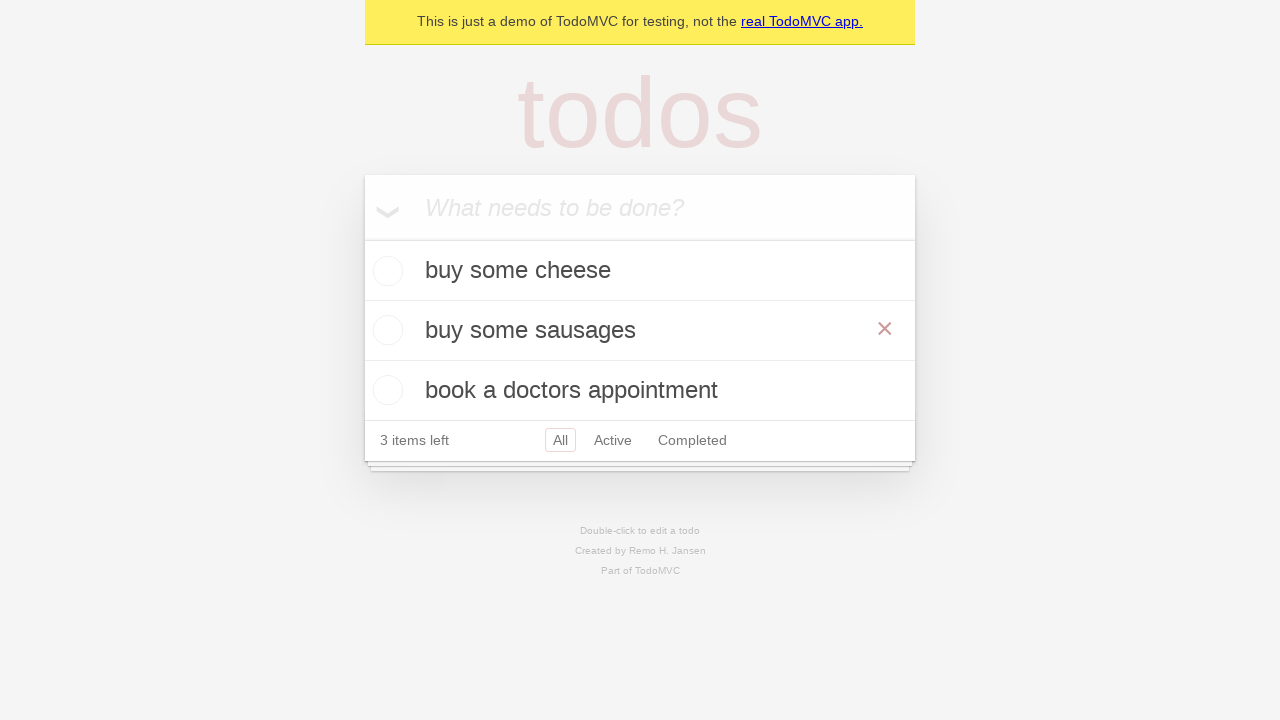